Tests PyPI search functionality by entering "Selenium" in the search box and verifying that results are returned

Starting URL: https://pypi.org

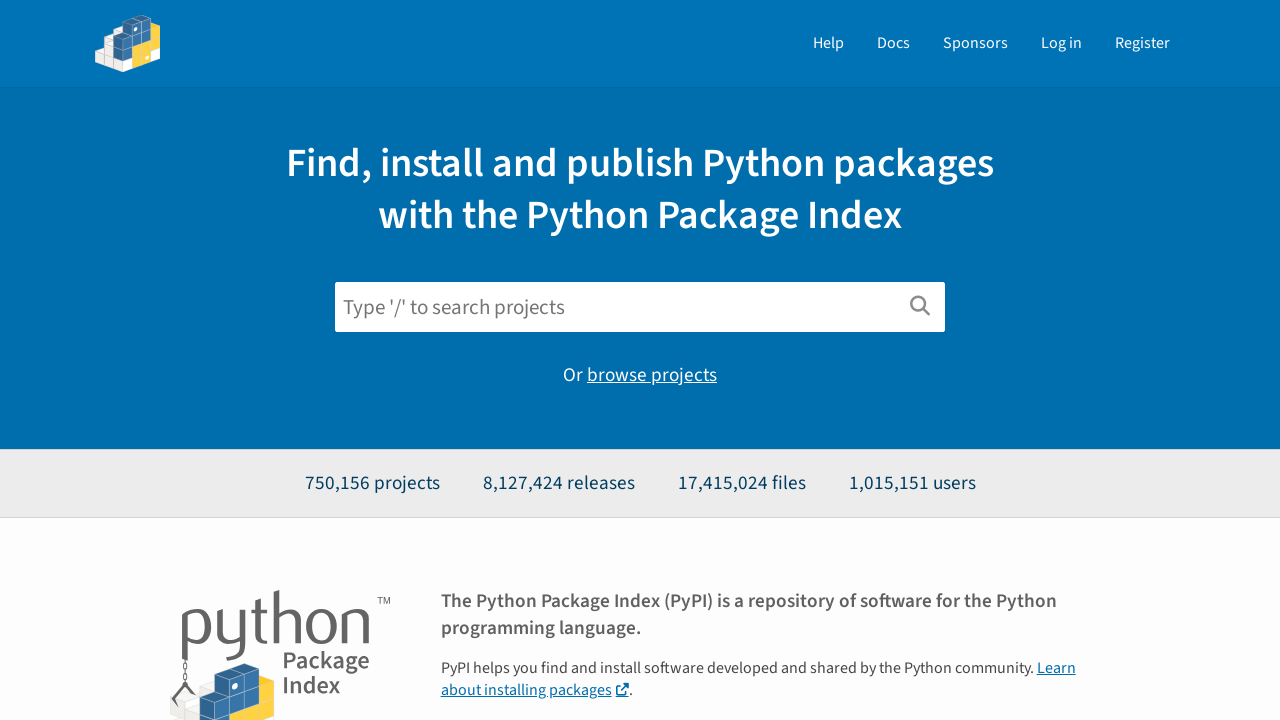

Filled search field with 'Selenium' on input[name='q']
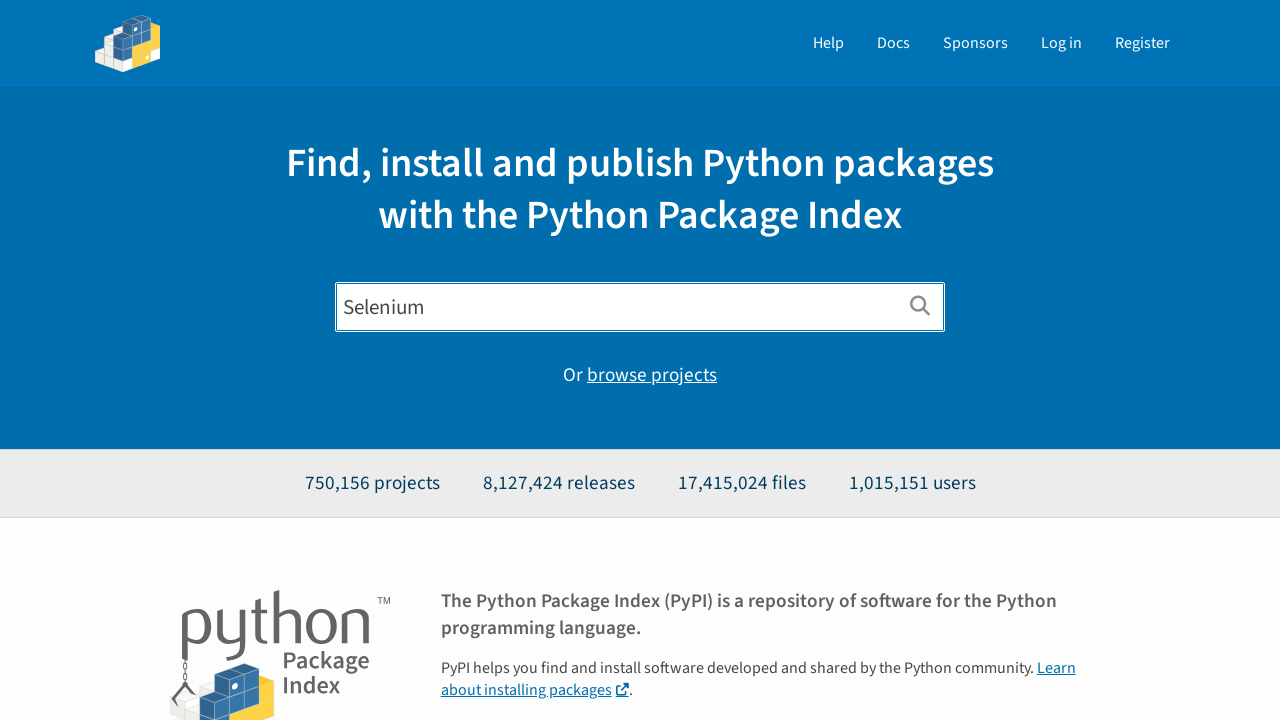

Pressed Enter to submit search on input[name='q']
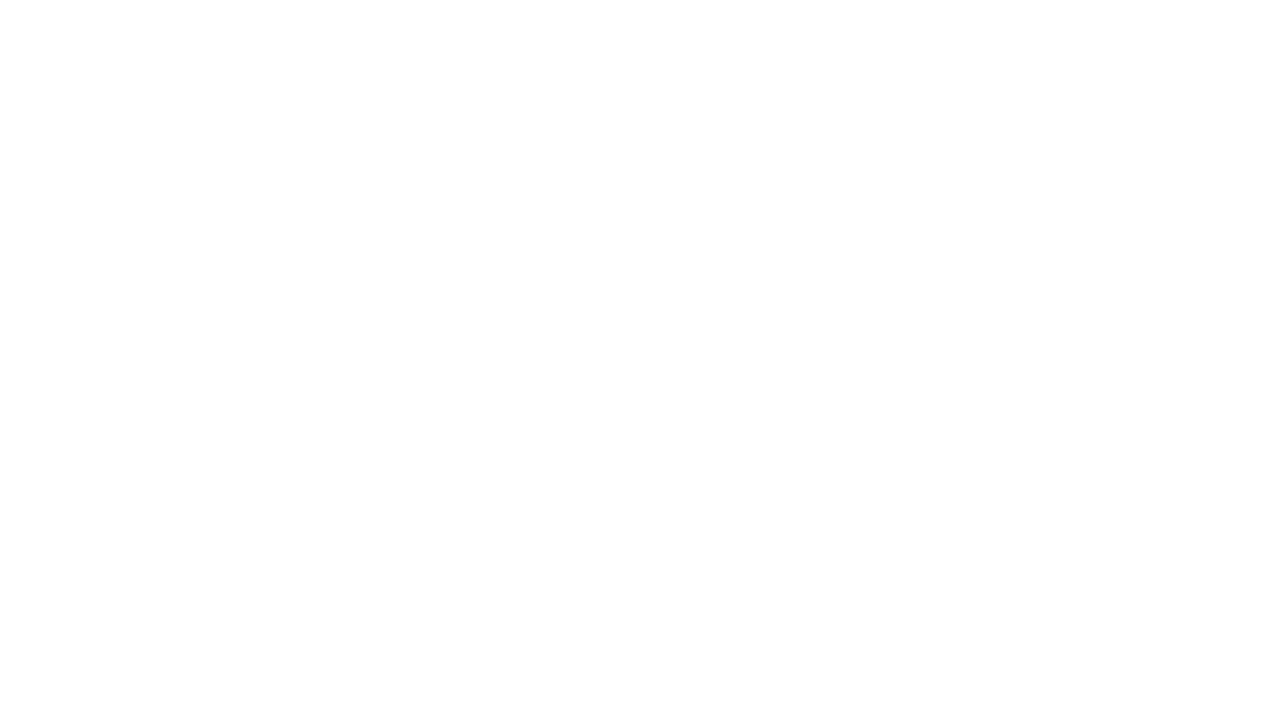

Waited for network idle after search submission
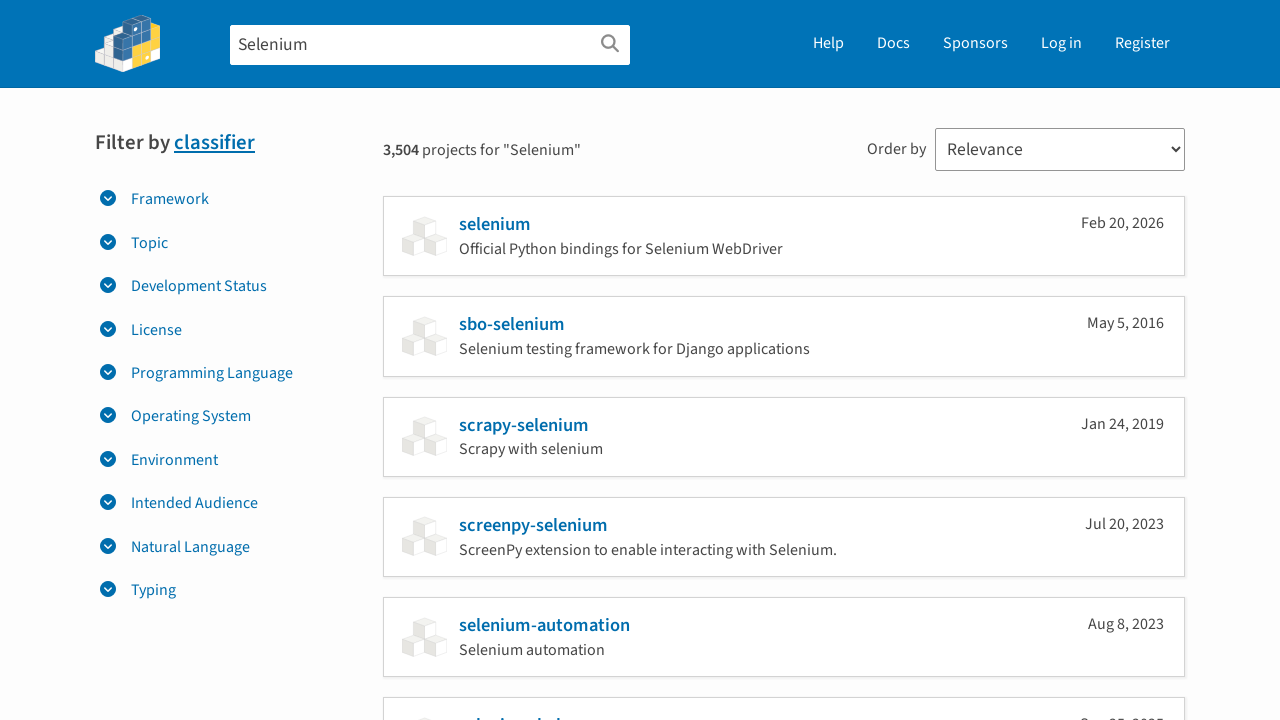

Verified that search results were returned (no 'no results' message found)
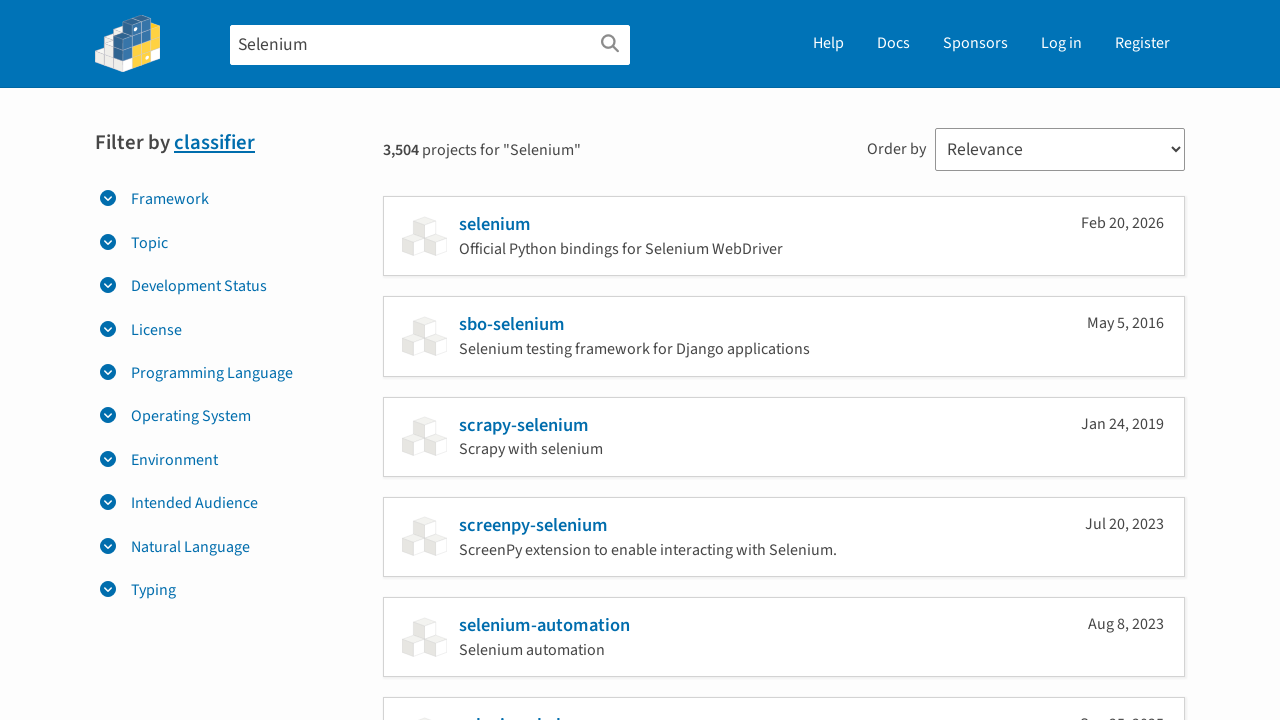

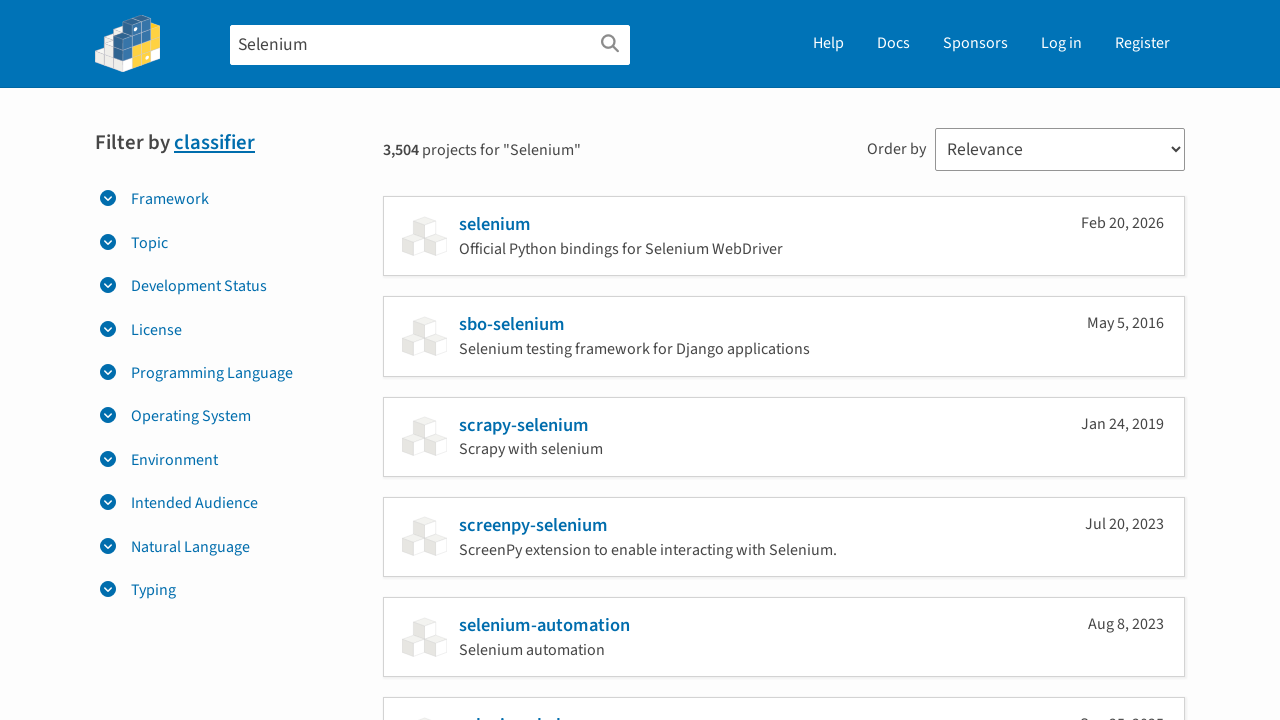